Tests form filling, drag-and-drop, and double-click operations on an automation practice website including entering personal information and performing interactive actions

Starting URL: https://testautomationpractice.blogspot.com/2018/09/automation-form.html

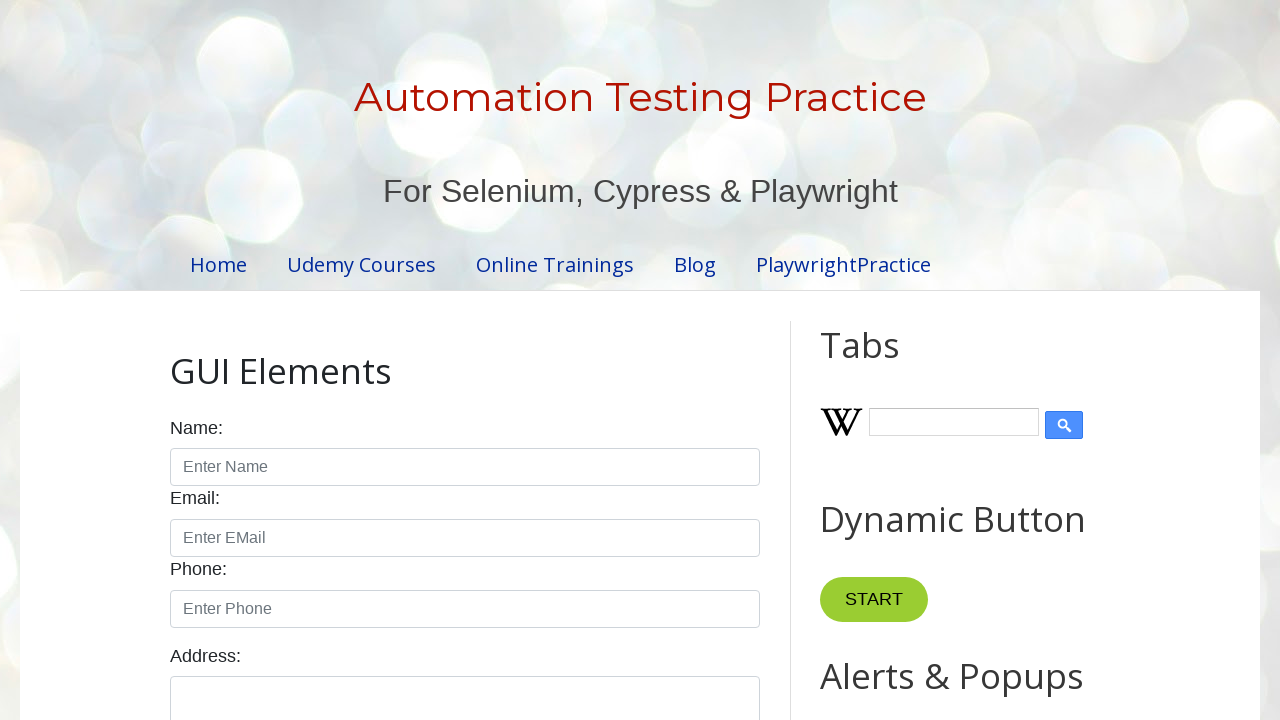

Entered name 'Gyandeep Sarma' in the name field on #name
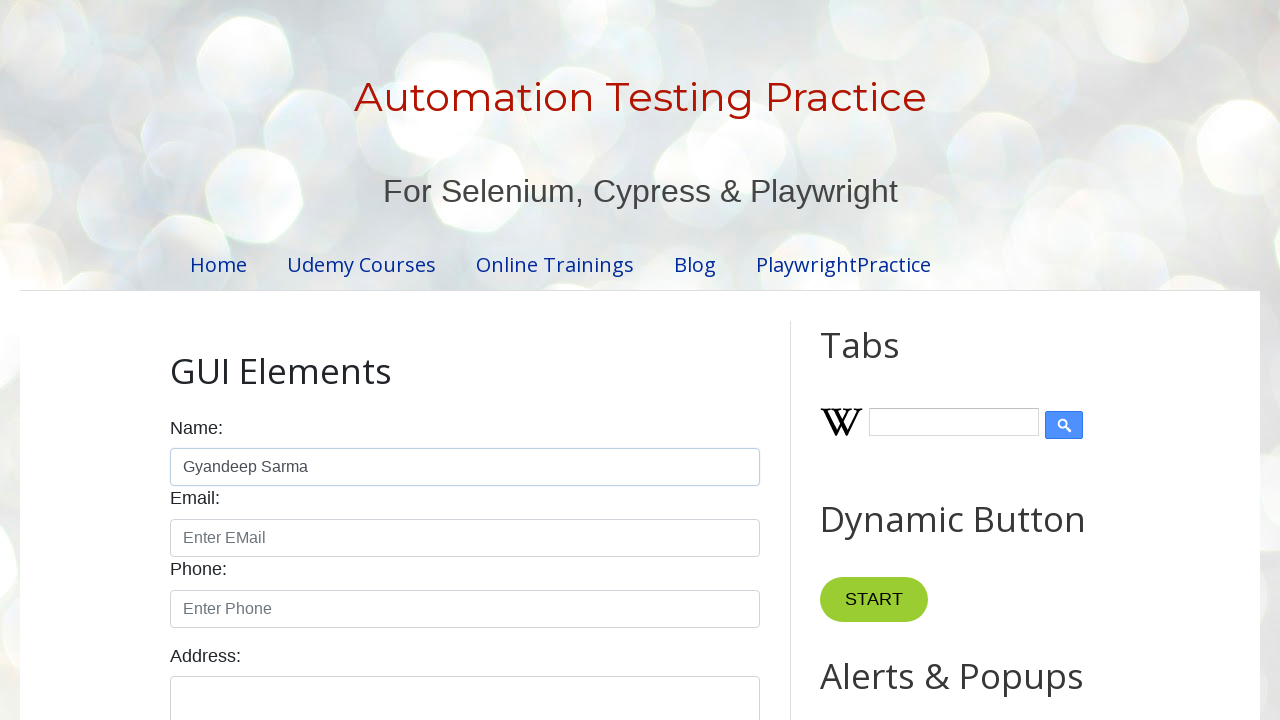

Cleared the email field on #email
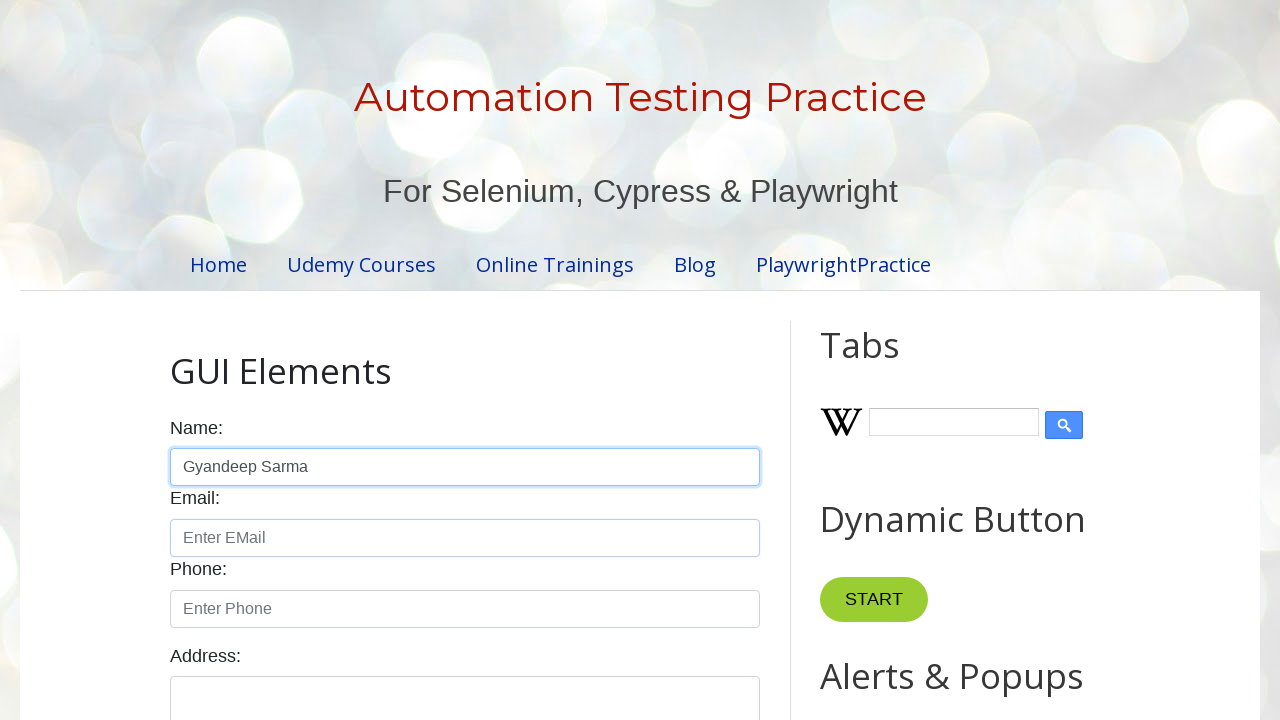

Entered email 'gyandeep@gmail.com' in the email field on #email
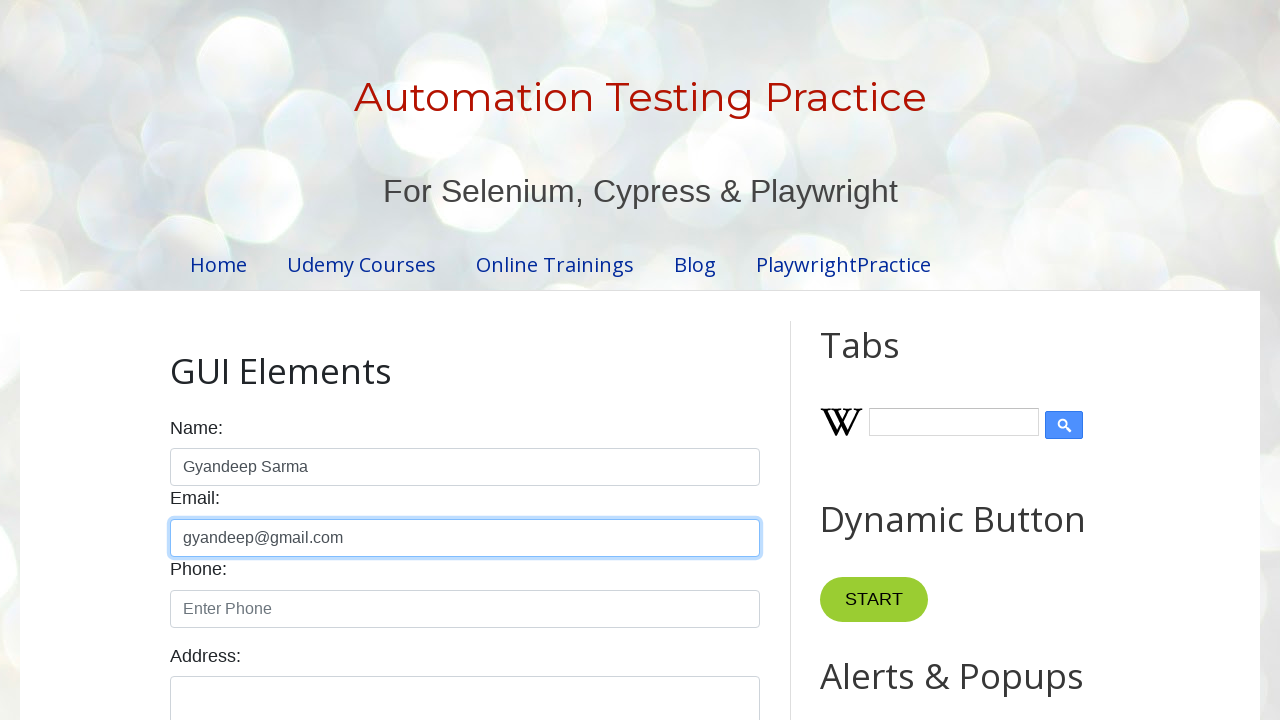

Entered phone number '8638288482' in the phone field on #phone
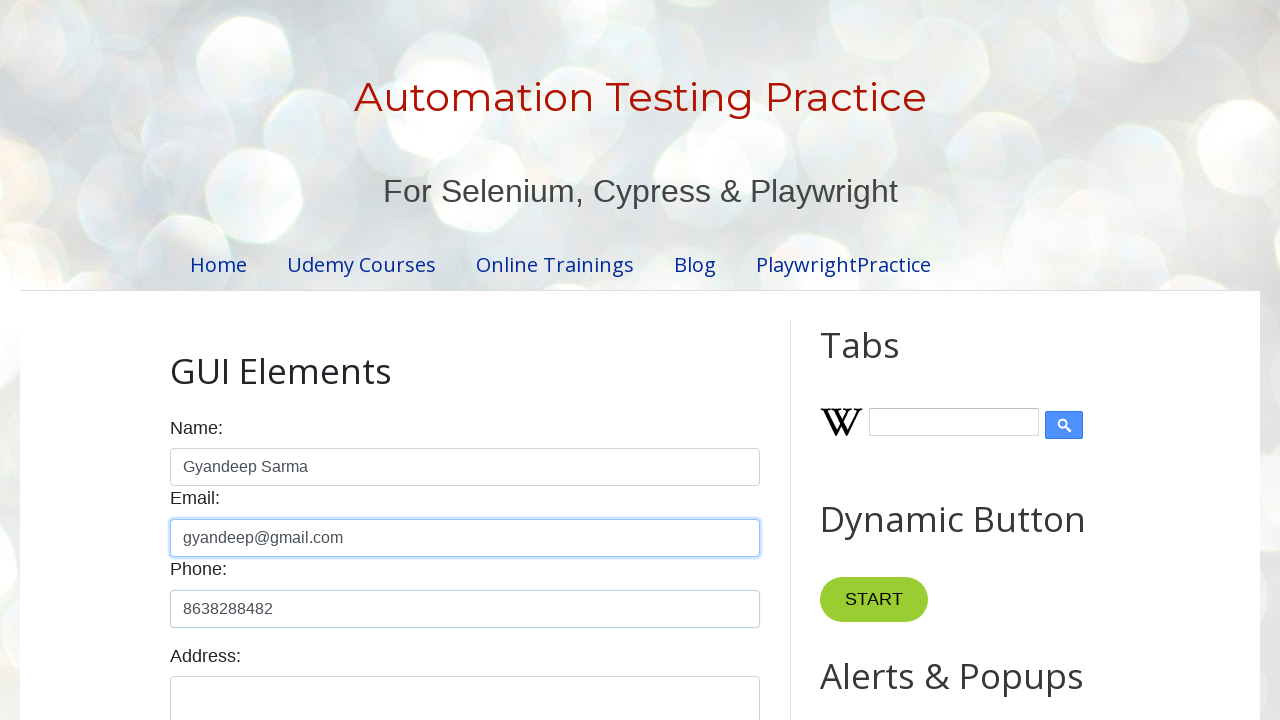

Cleared the phone field on #phone
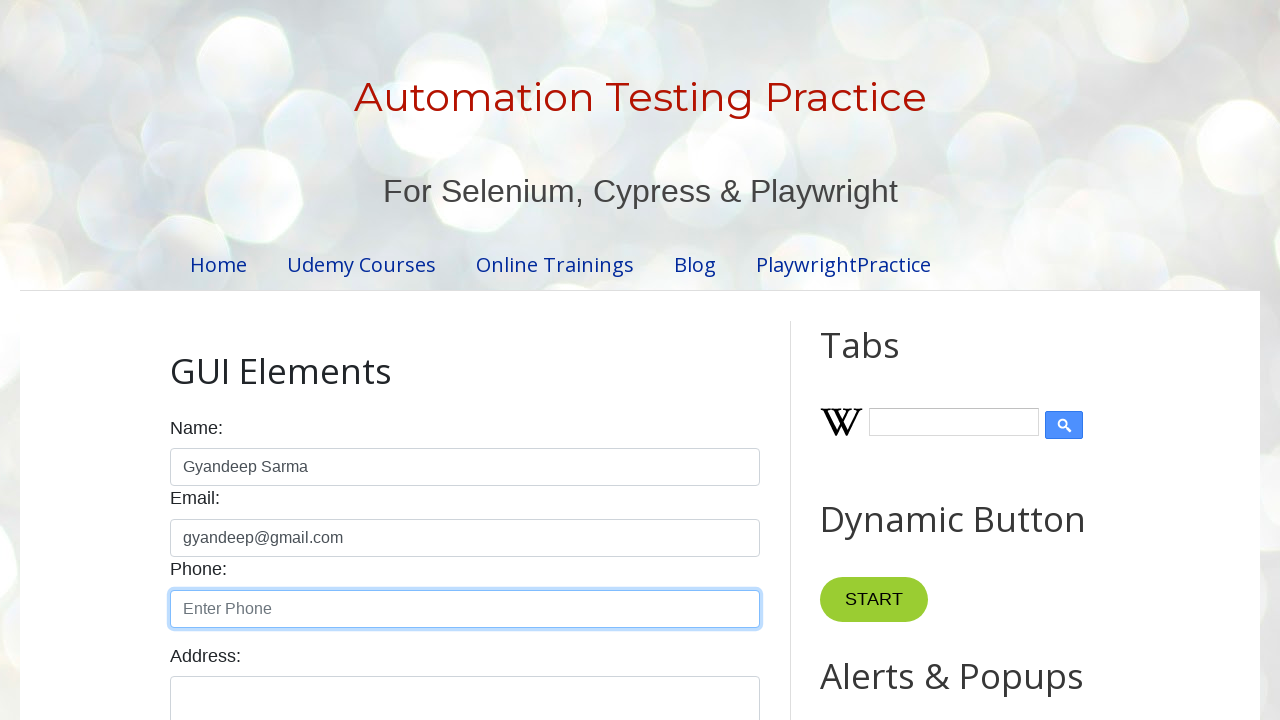

Entered address 'Guwahati, India' in the textarea field on #textarea
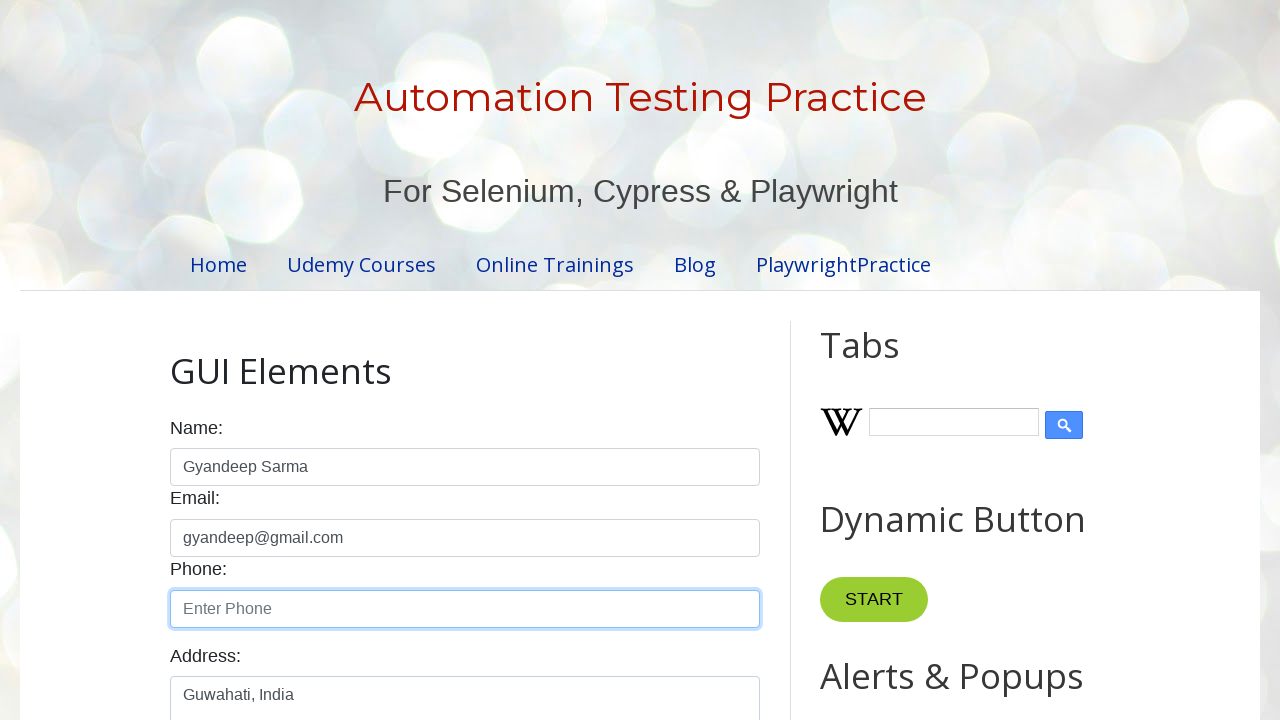

Performed drag-and-drop operation from draggable to droppable element at (1015, 386)
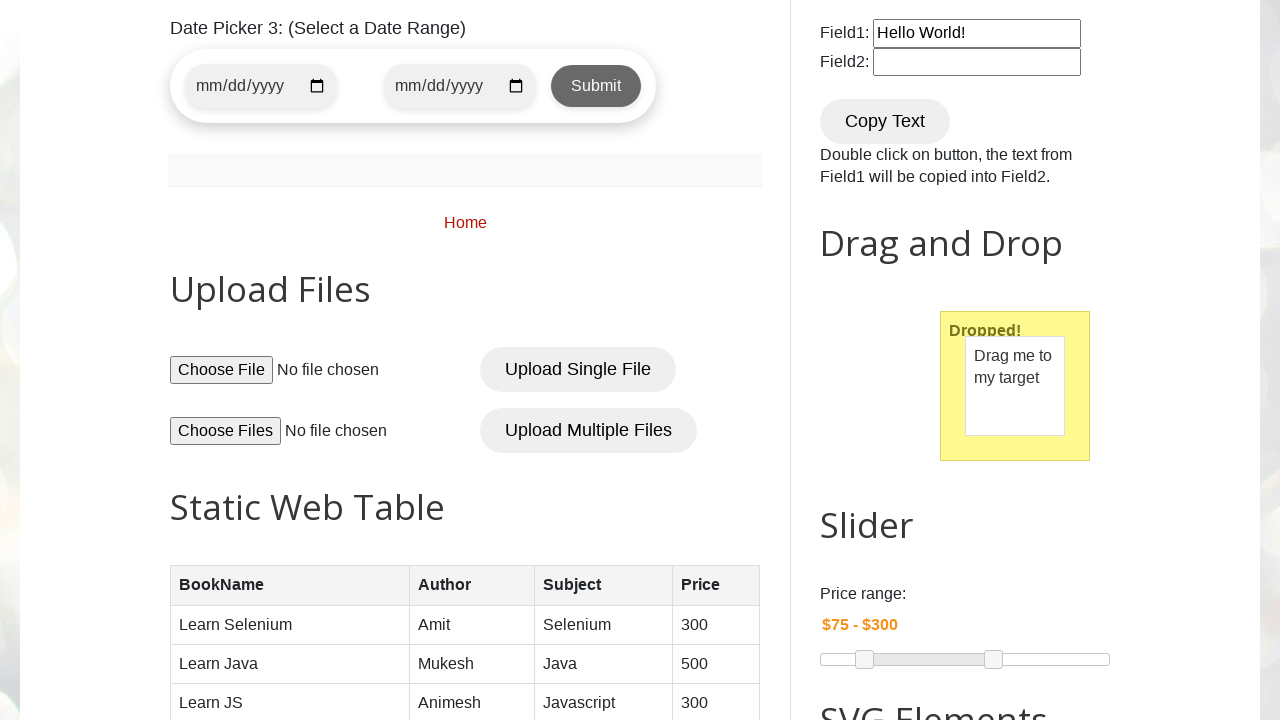

Double-clicked the 'Copy Text' button at (885, 121) on xpath=//button[normalize-space()='Copy Text']
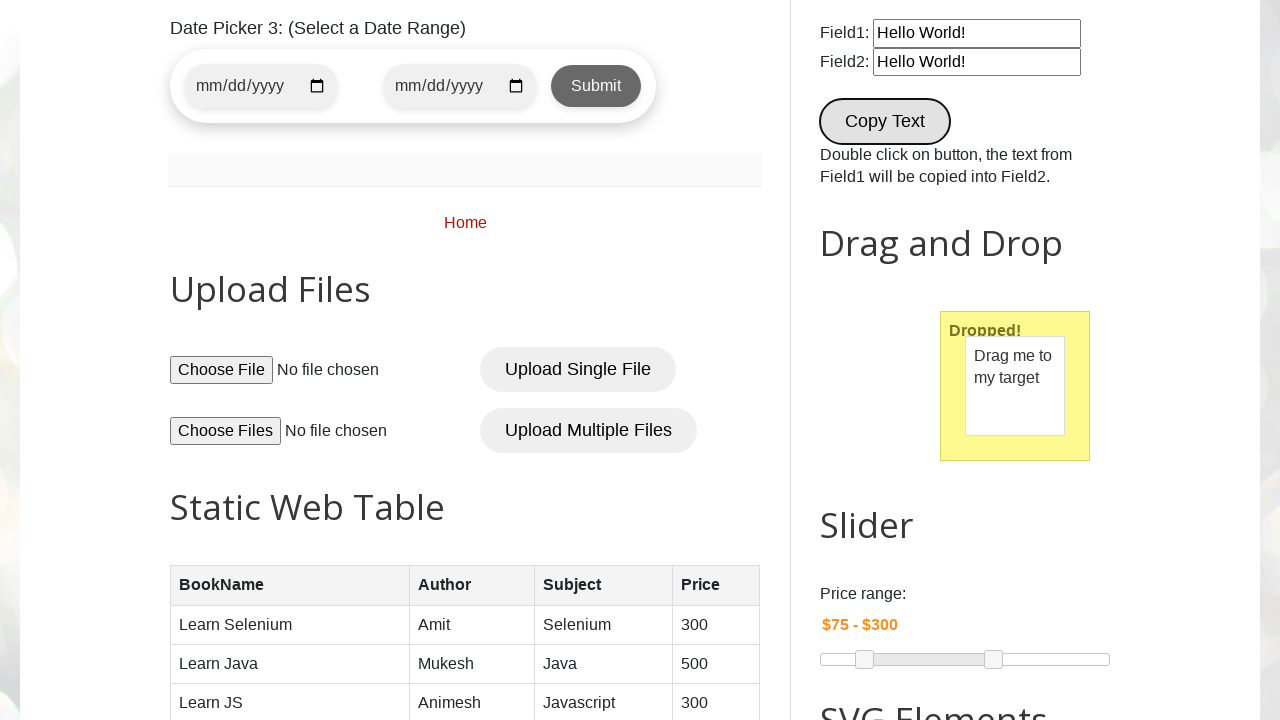

Waited for field2 element to load after double-click operation
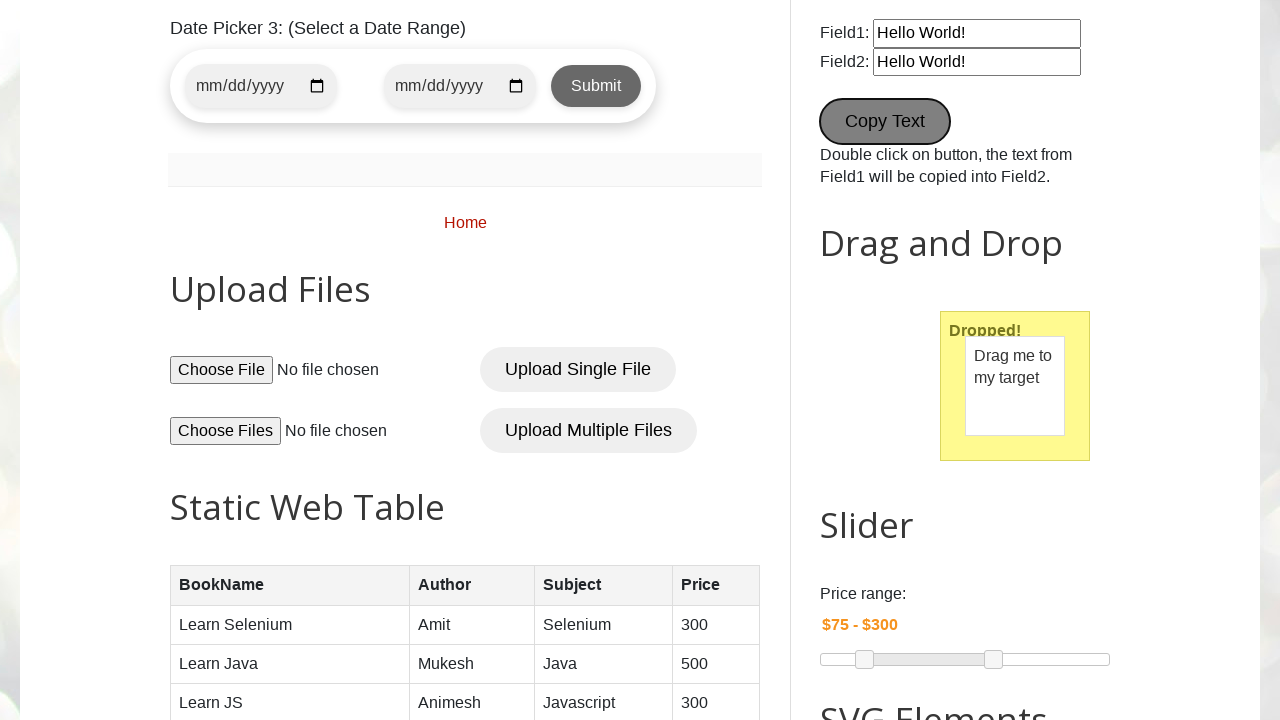

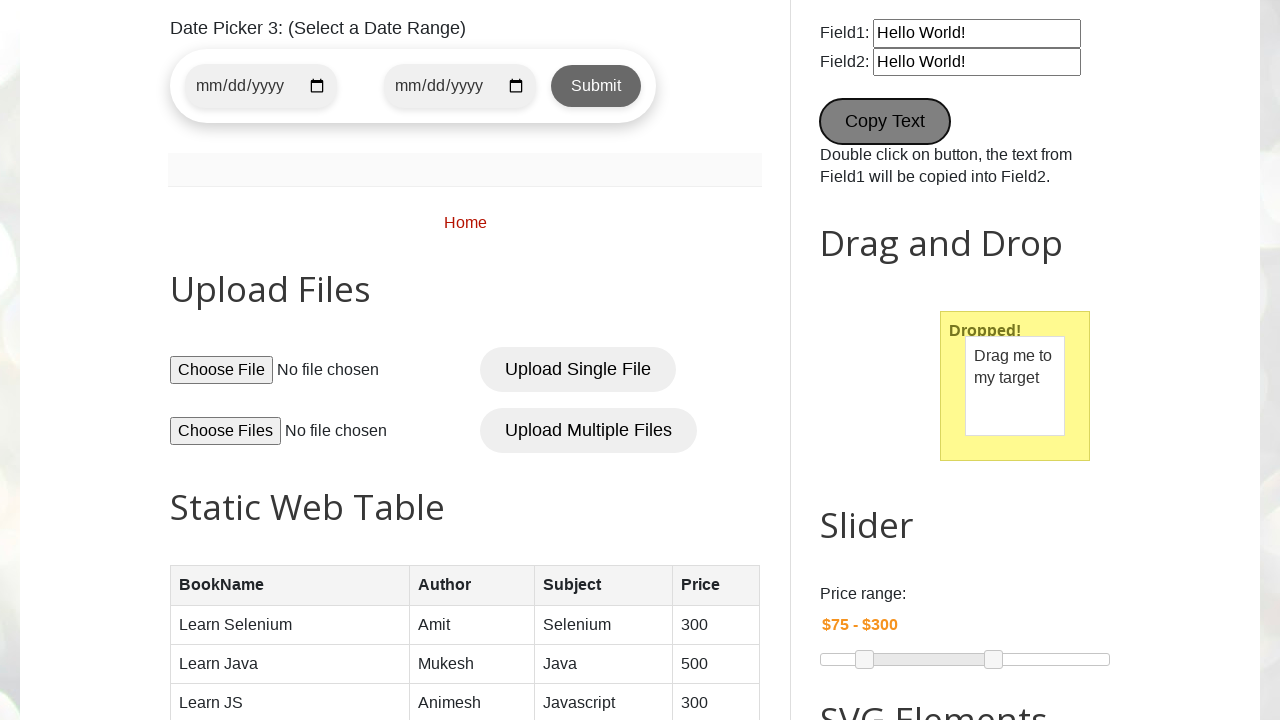